Tests drag and drop functionality by dragging column A to column B and verifying the columns swap positions

Starting URL: https://the-internet.herokuapp.com/drag_and_drop

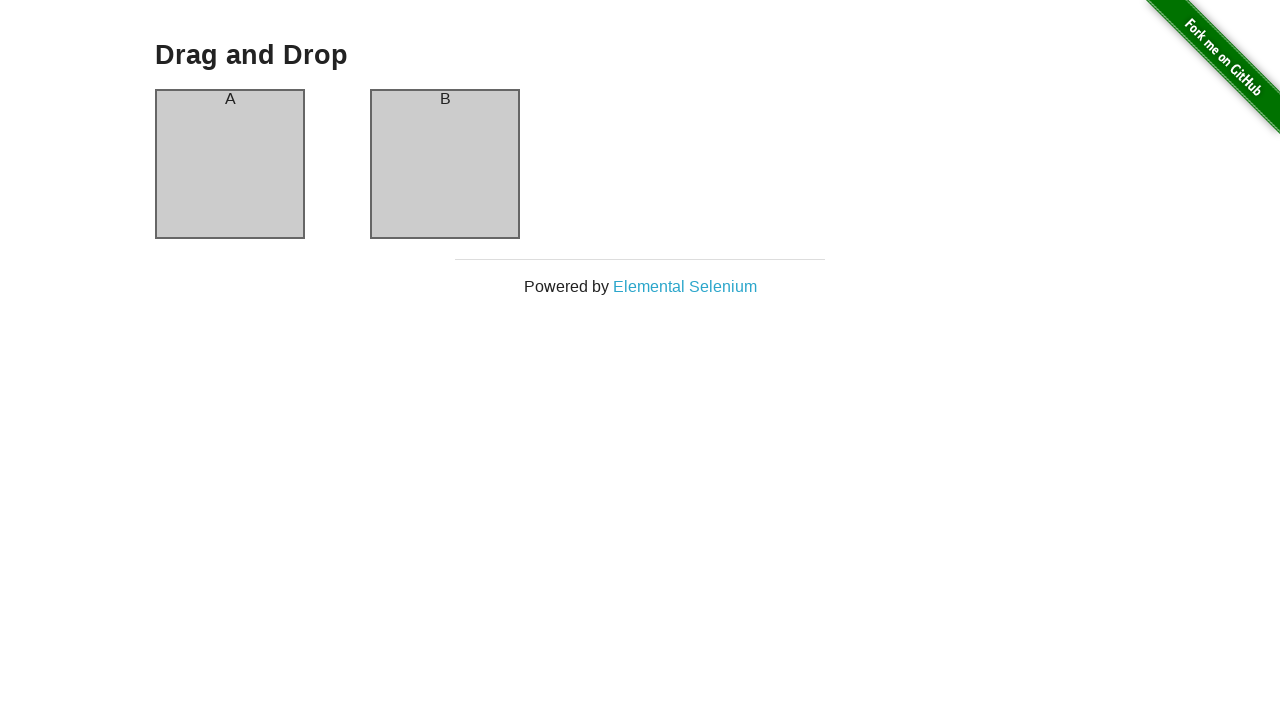

Waited for page to fully load (networkidle)
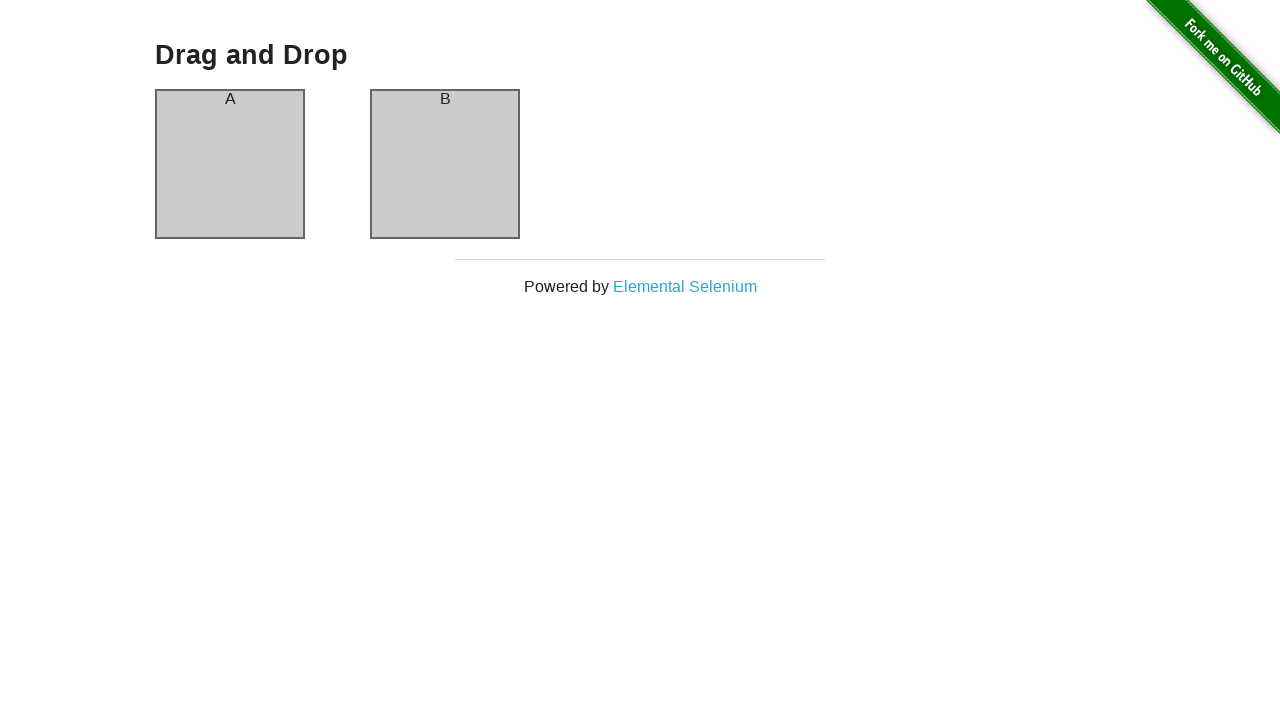

Dragged column A to column B at (445, 164)
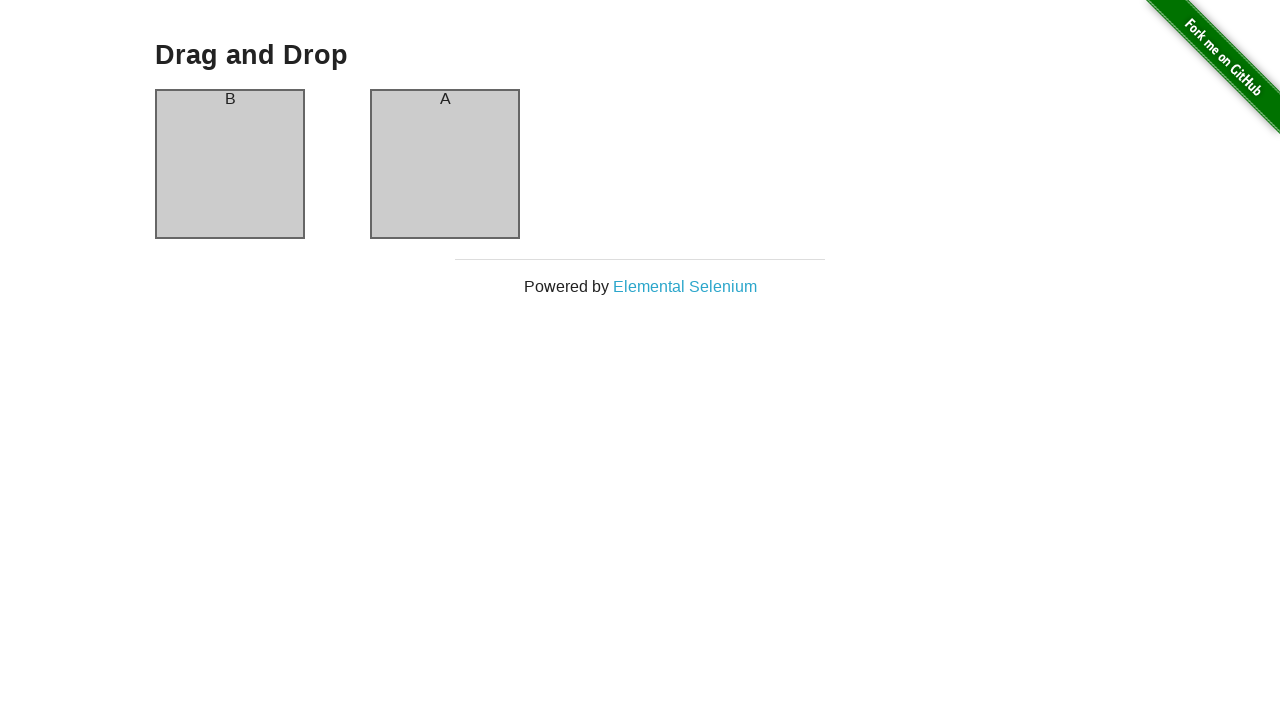

Verified columns have swapped - column A now contains B
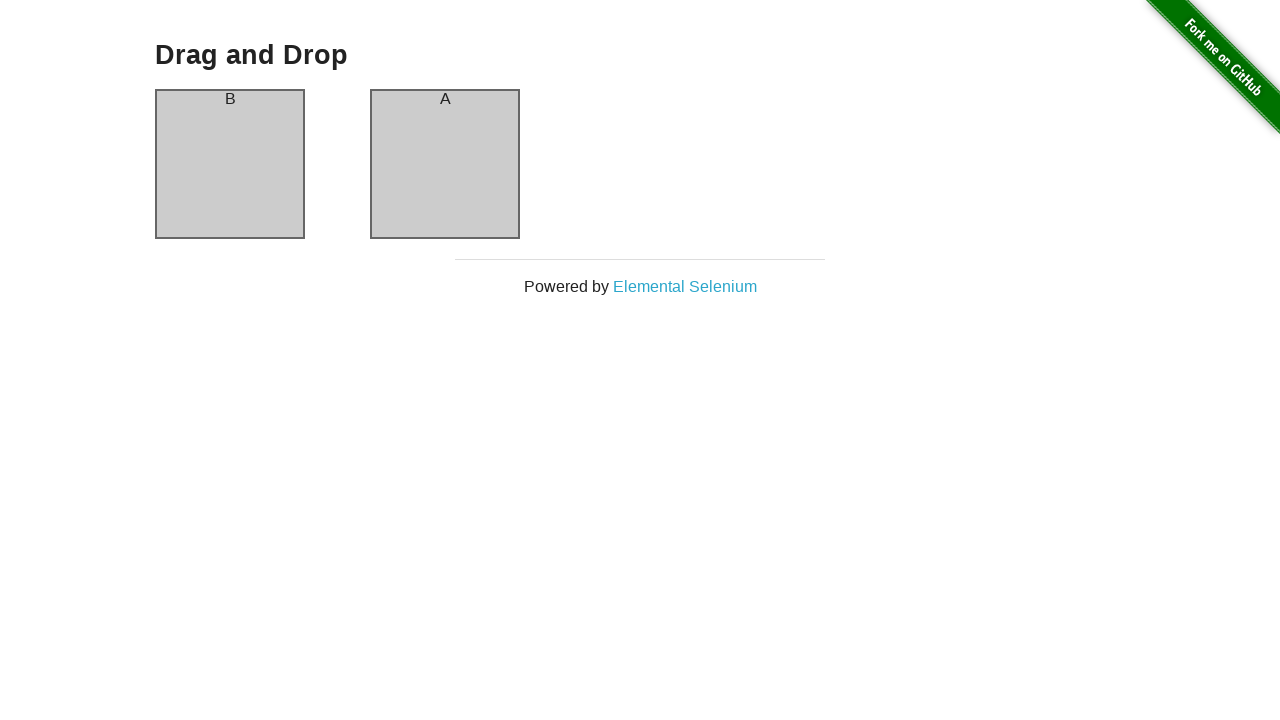

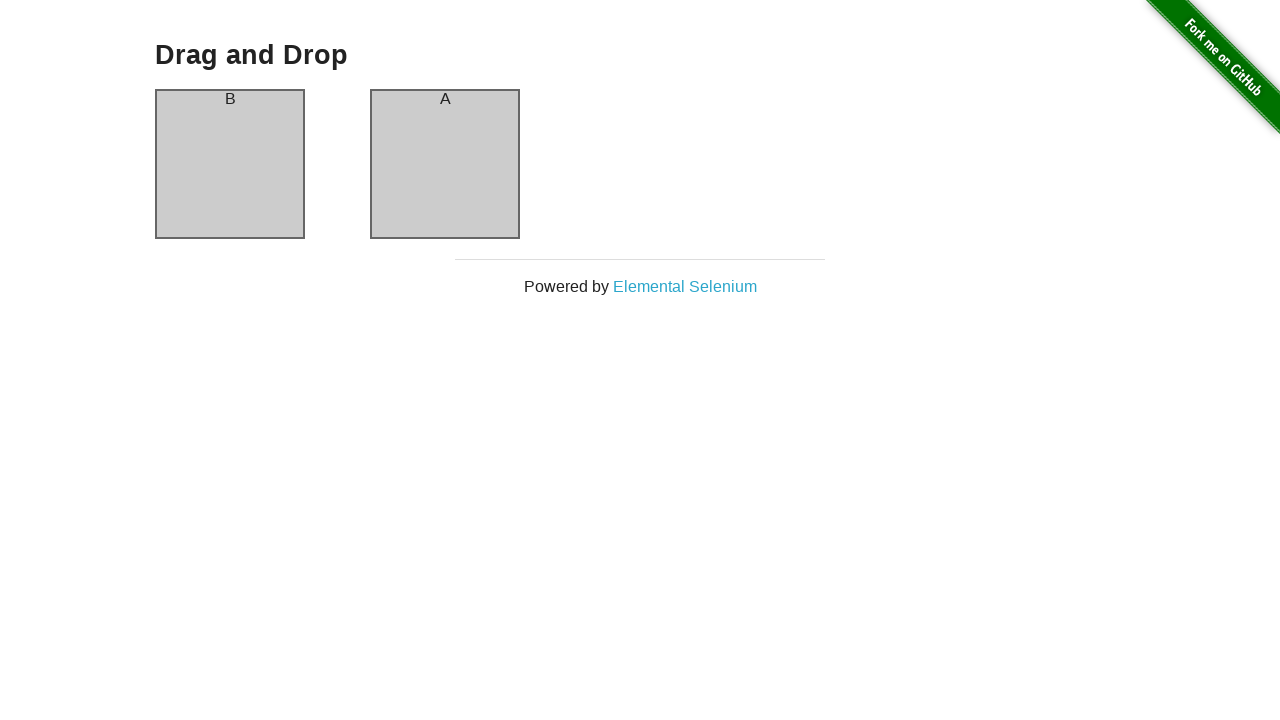